Tests checkbox selection in a product table by finding a specific product row and clicking its checkbox

Starting URL: https://testautomationpractice.blogspot.com/

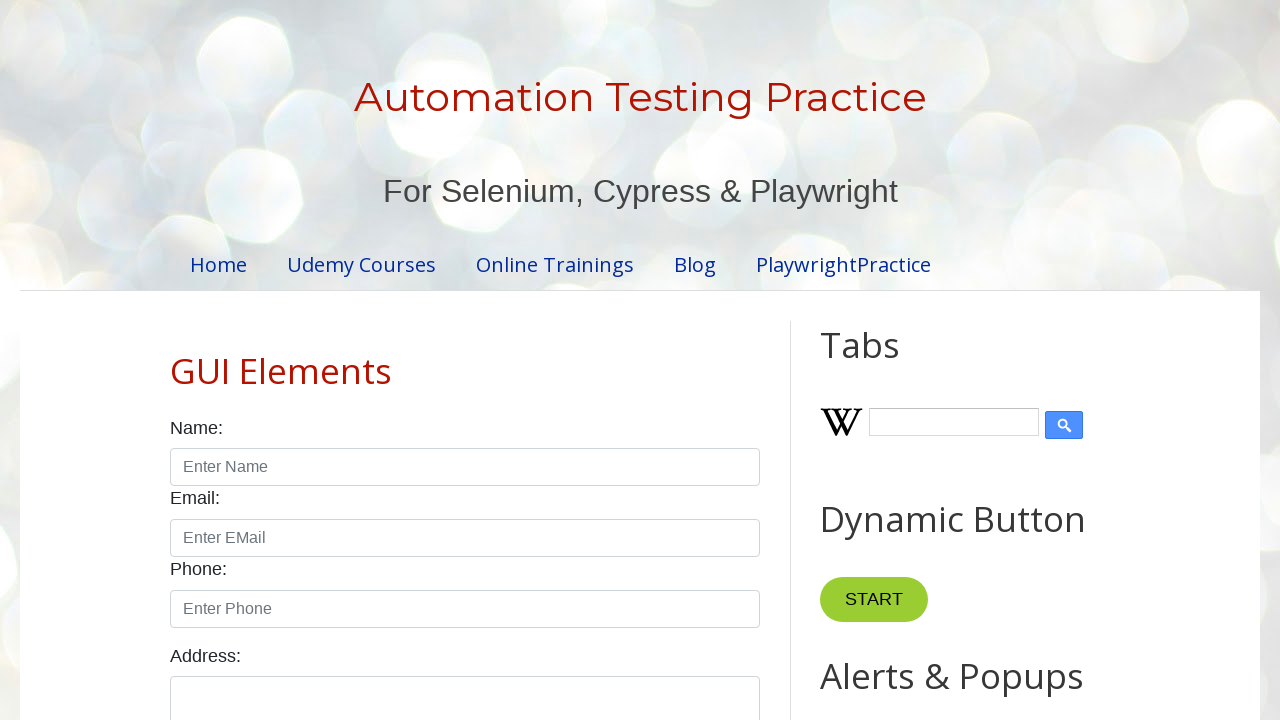

Waited for product table to load
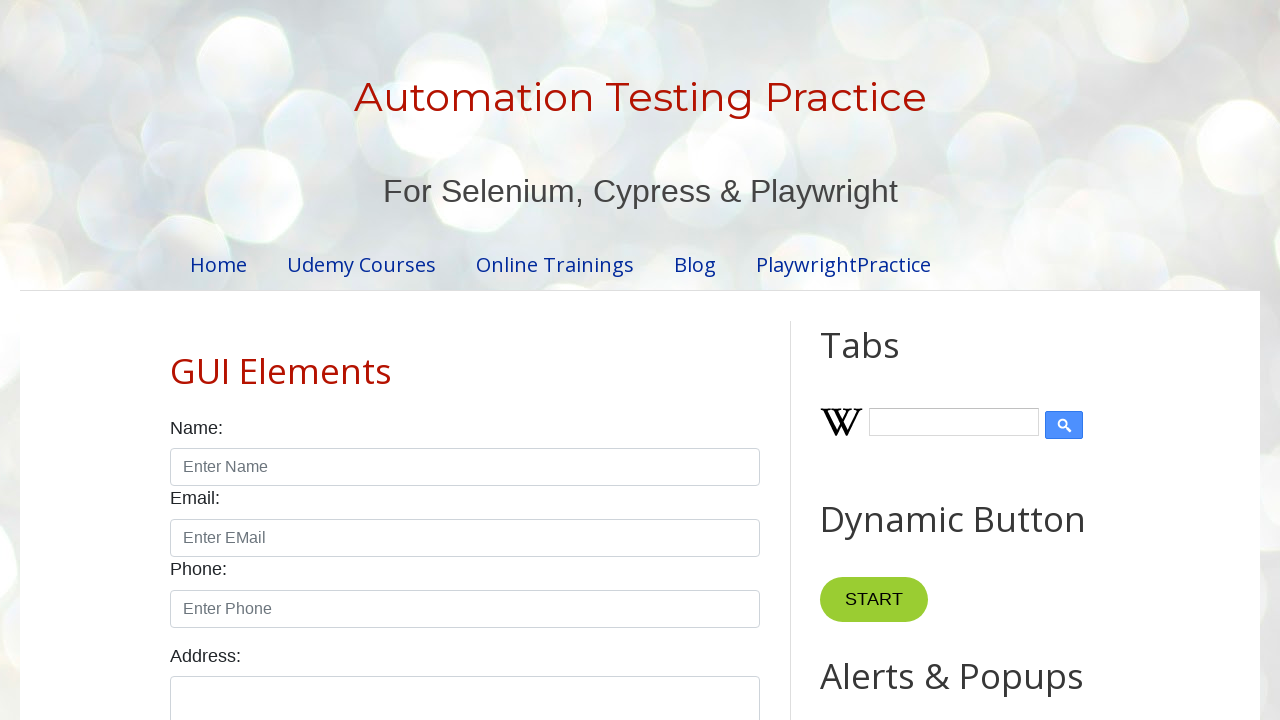

Located all product table rows
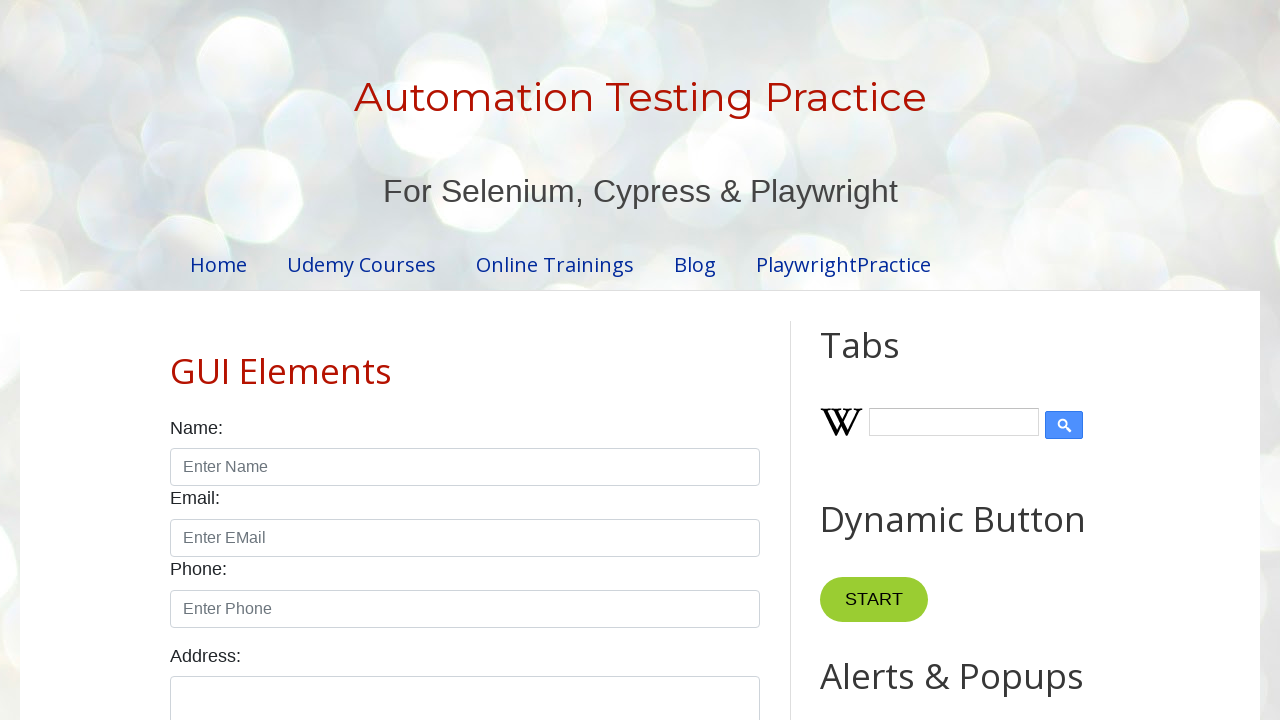

Retrieved product name from row 1
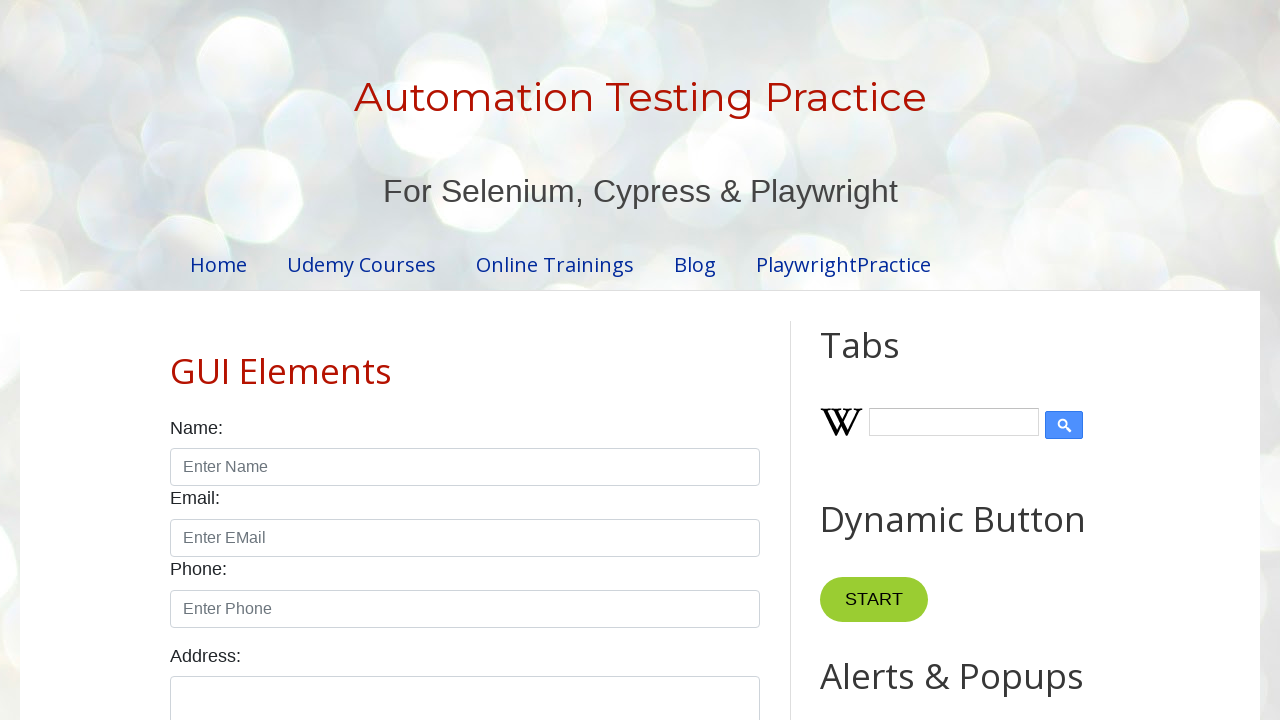

Retrieved product name from row 2
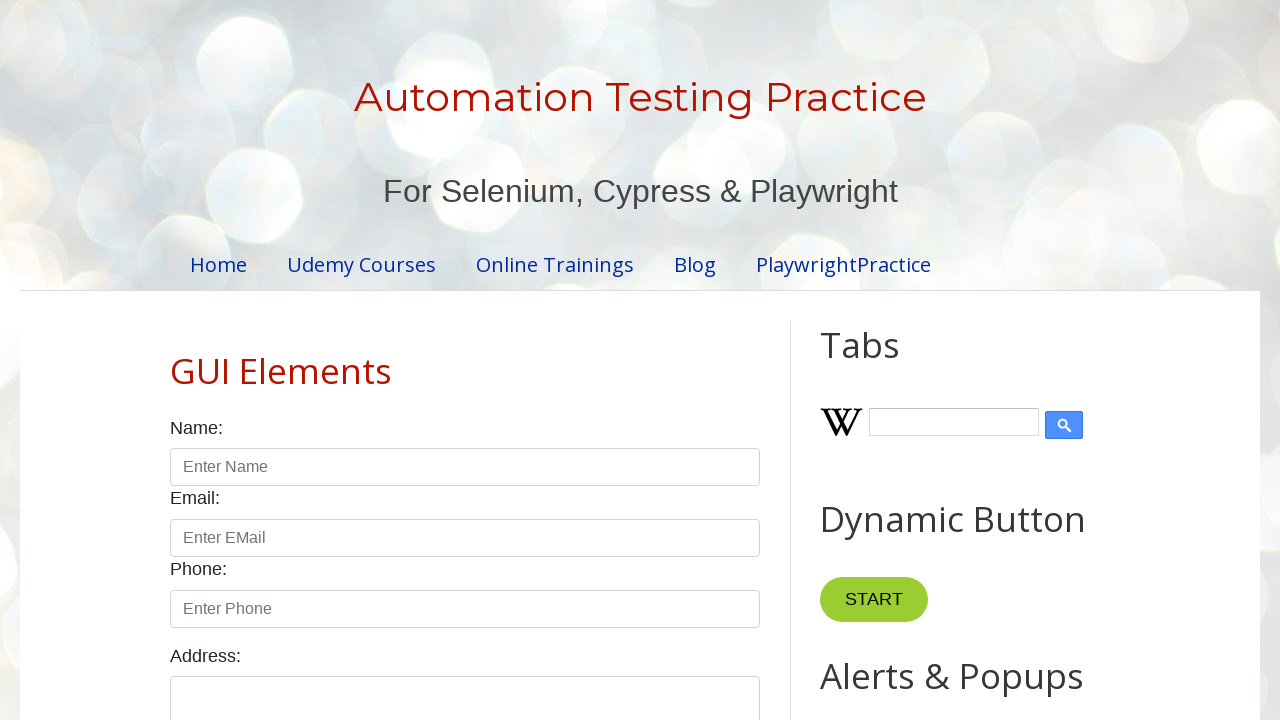

Retrieved product name from row 3
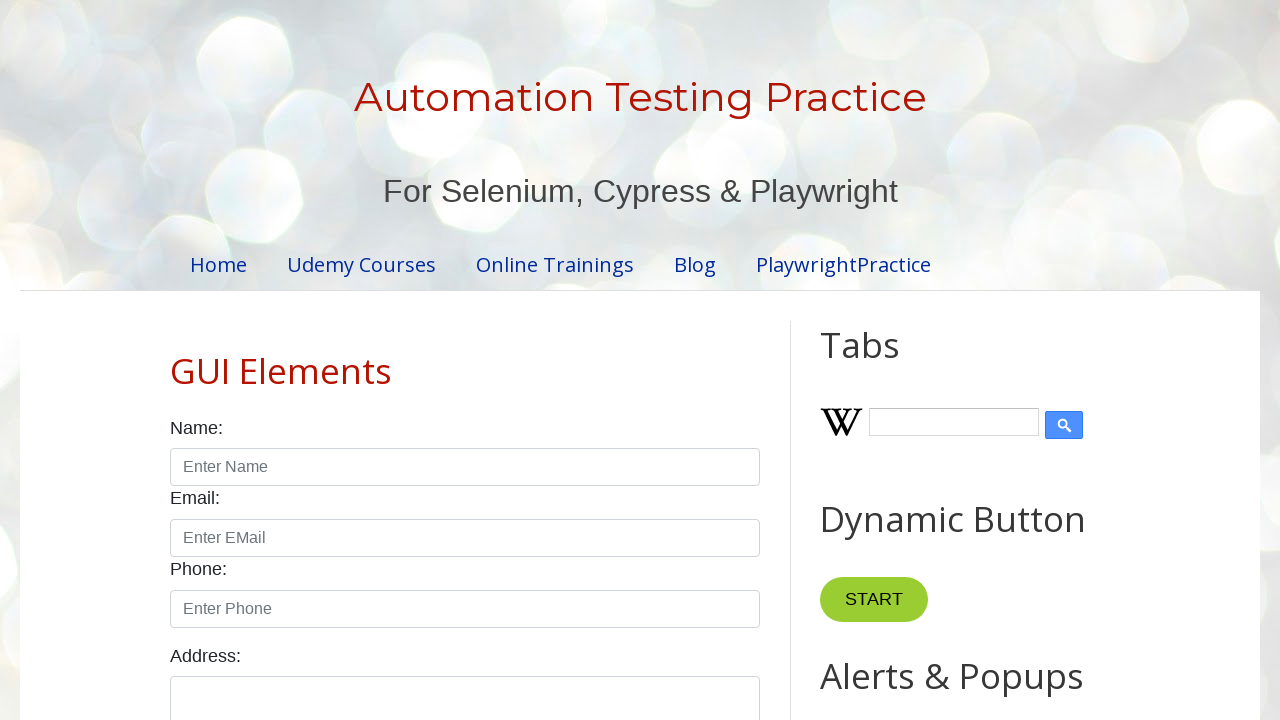

Retrieved product name from row 4
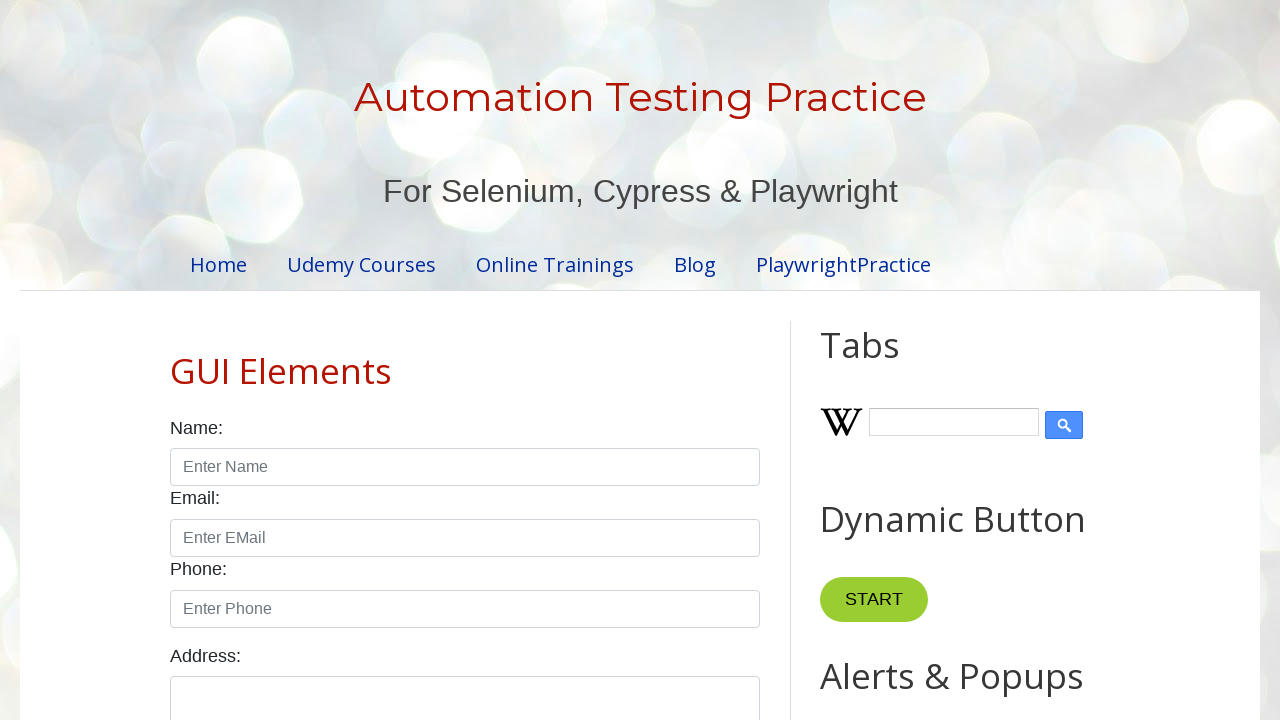

Retrieved product name from row 5
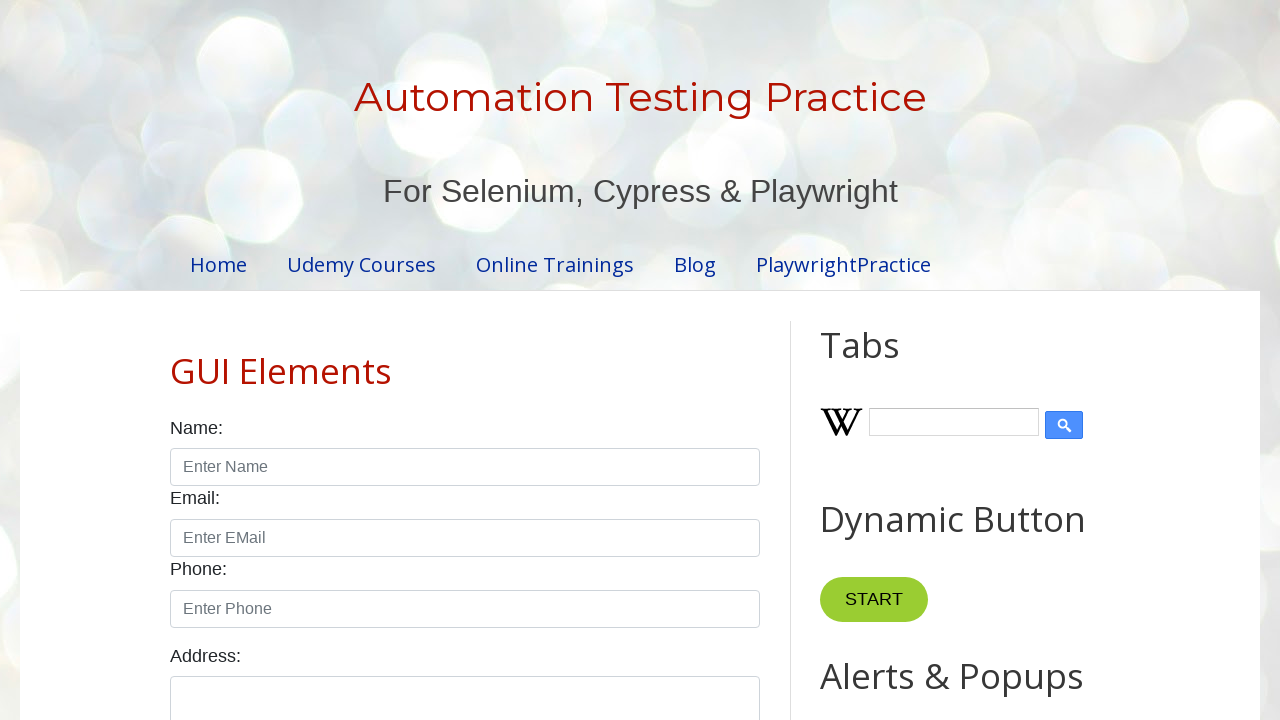

Clicked checkbox for product 'Wireless Earbuds' in row 5 at (651, 360) on #productTable tbody tr >> nth=4 >> input[type=checkbox]
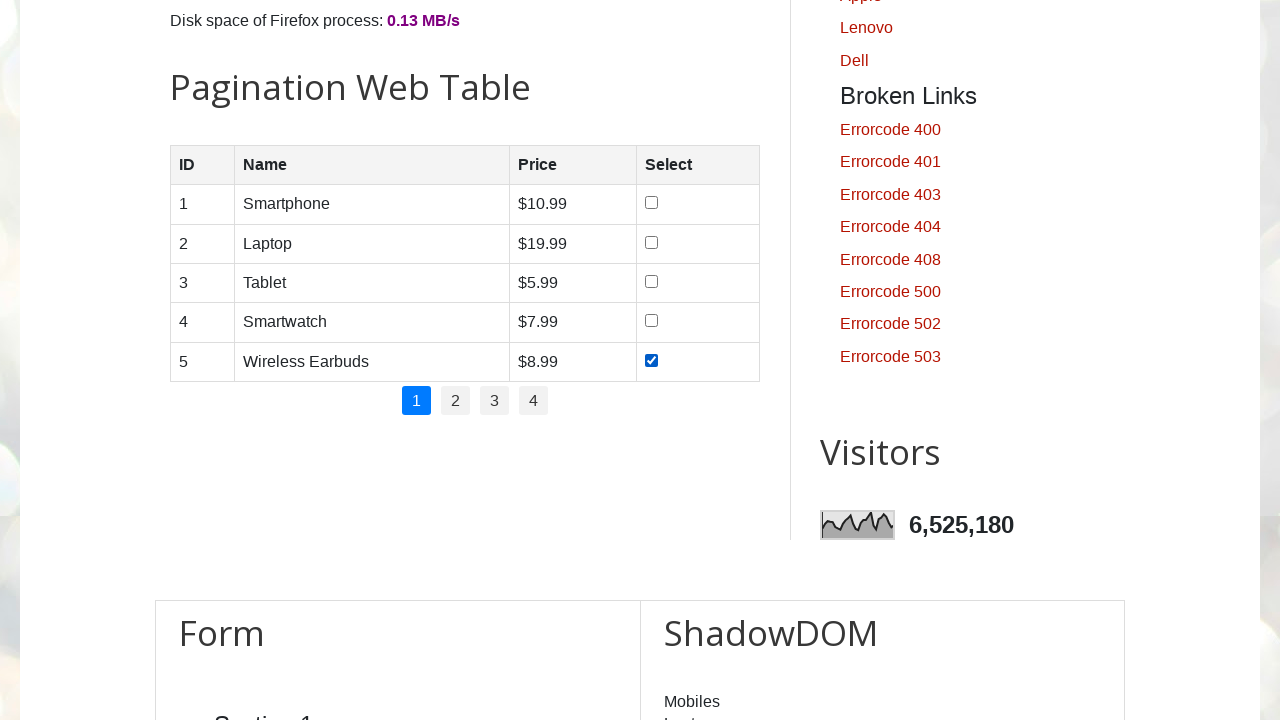

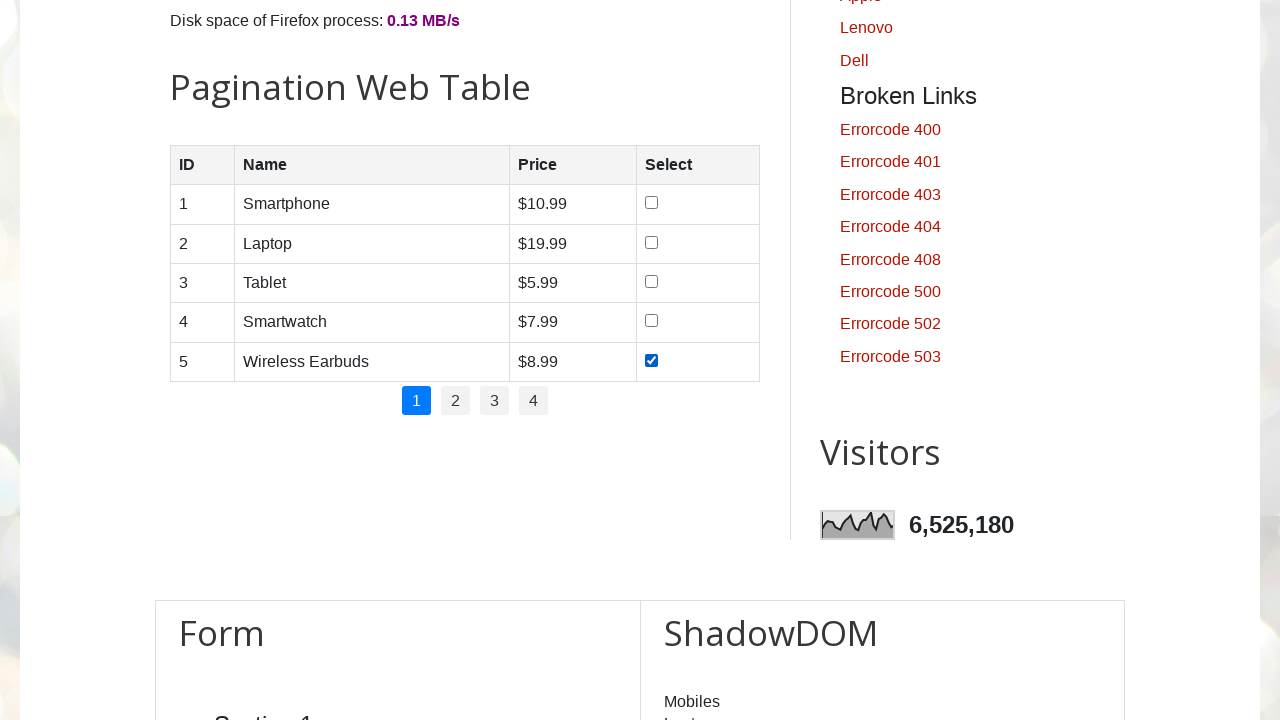